Tests opening a page in a new window via hyperlink click, switching to the new window, verifying an element exists, closing the new window, and switching back to the original window.

Starting URL: http://www.testdiary.com/training/selenium/selenium-test-page/

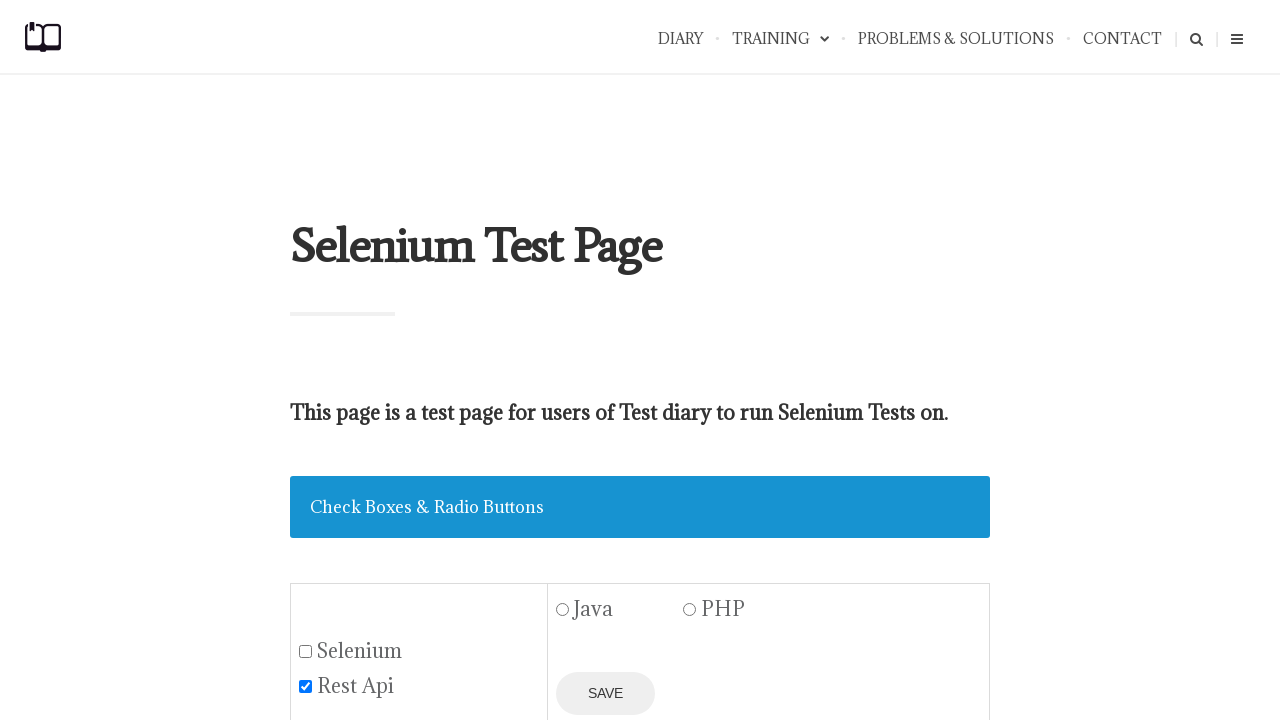

Waited for 'Open page in a new window' link to be visible
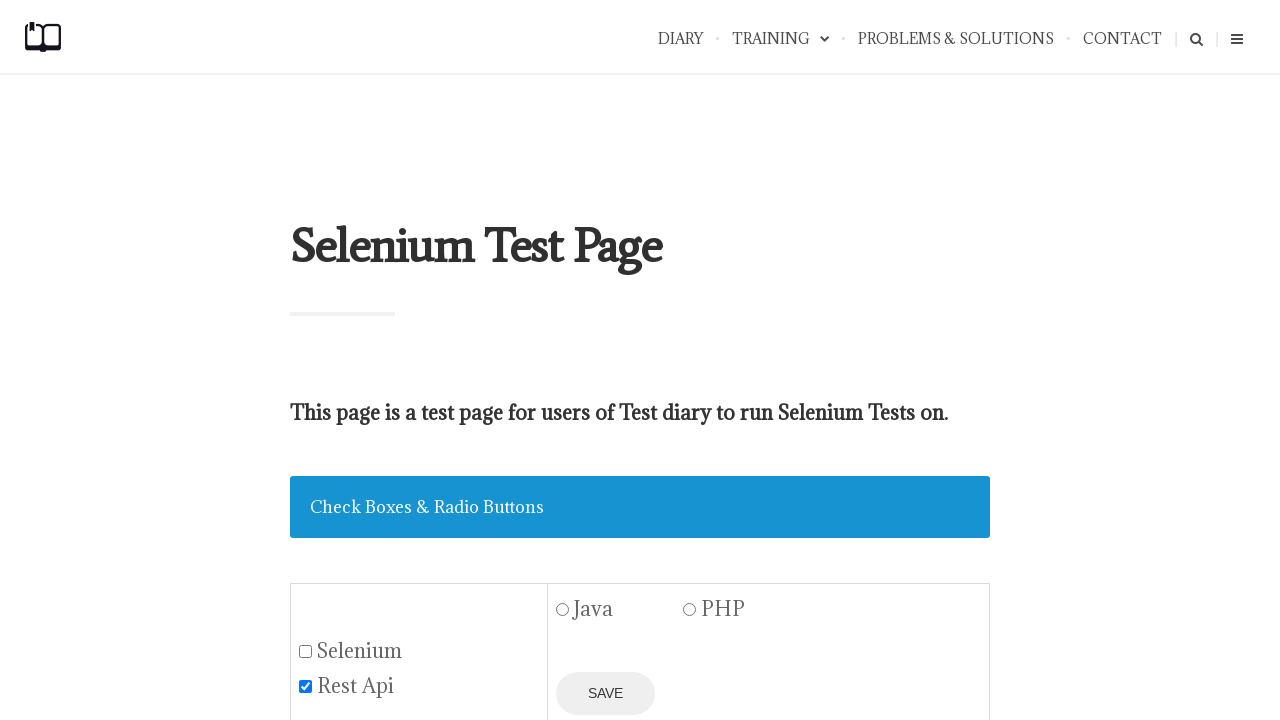

Clicked 'Open page in a new window' link and new popup window opened at (420, 360) on text=Open page in a new window
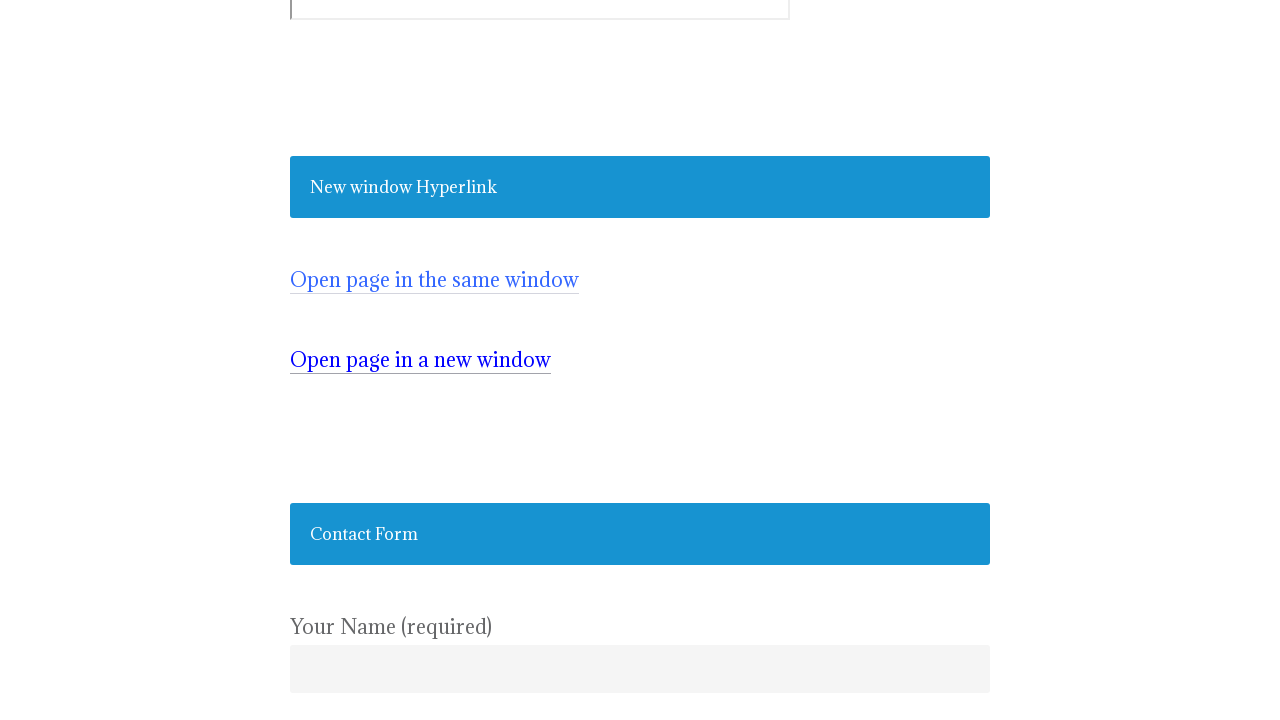

Captured reference to new popup window
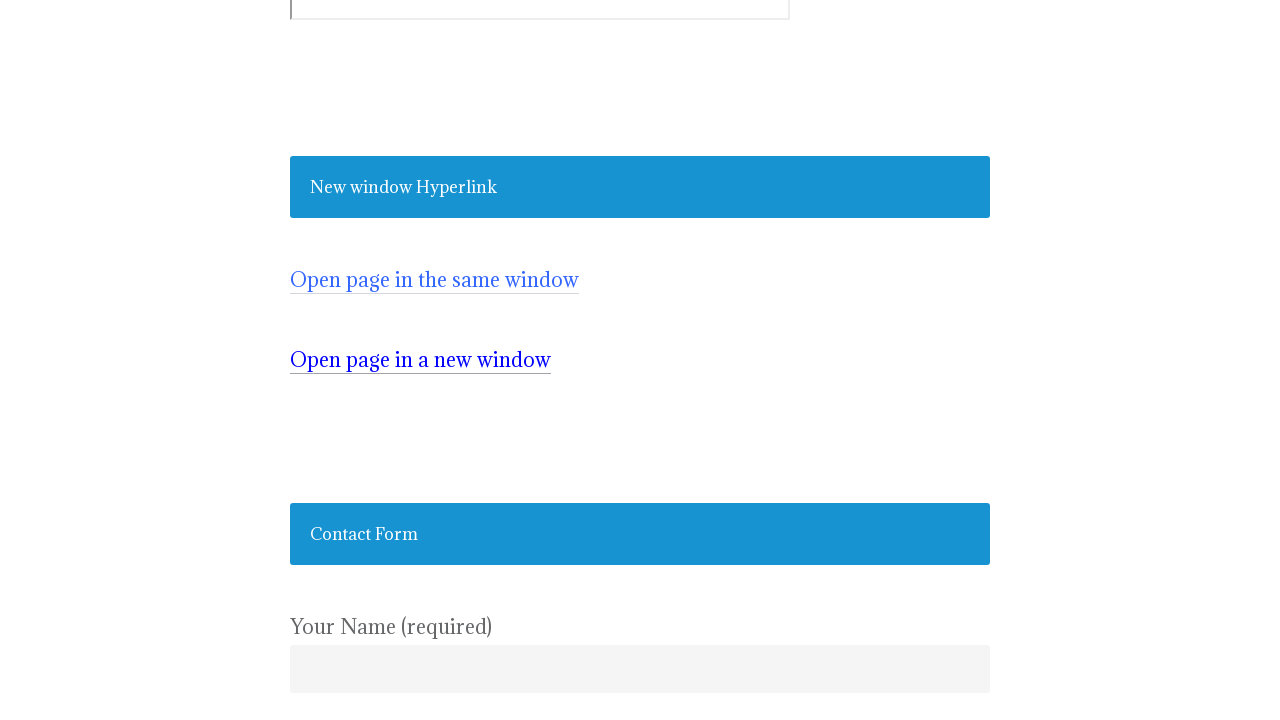

Verified that #testpagelink element exists in new window
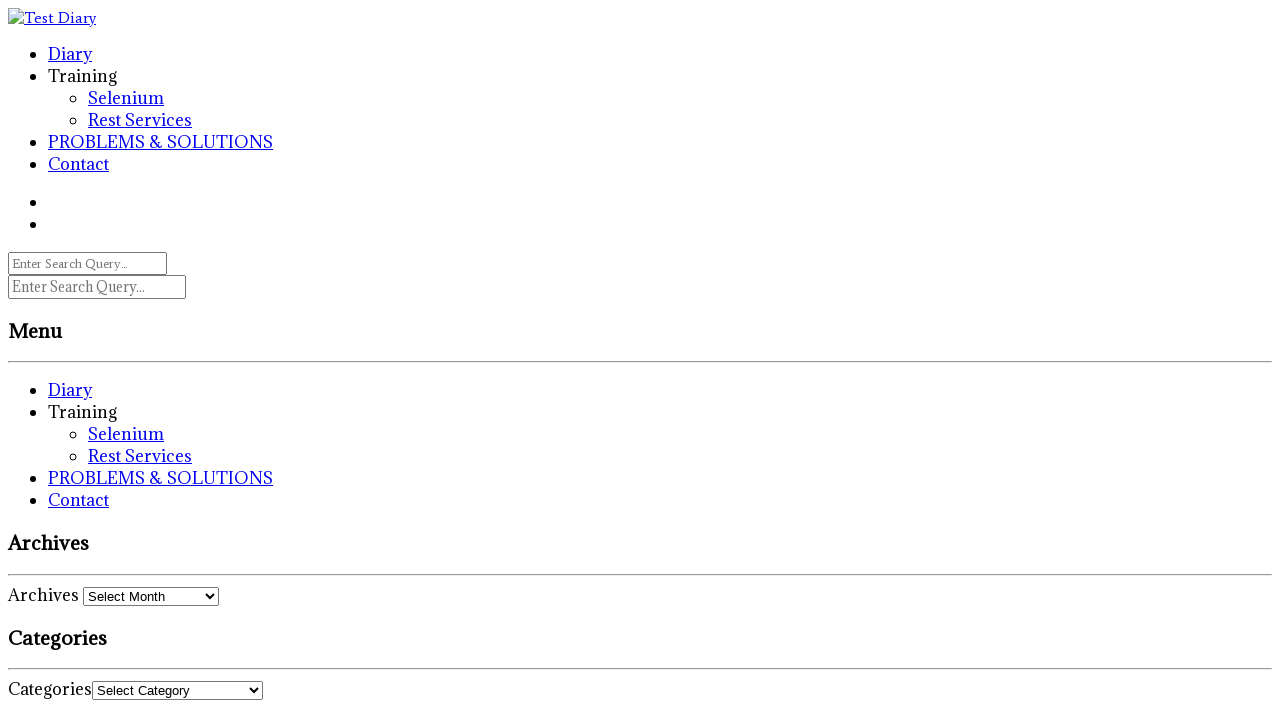

Closed the new popup window
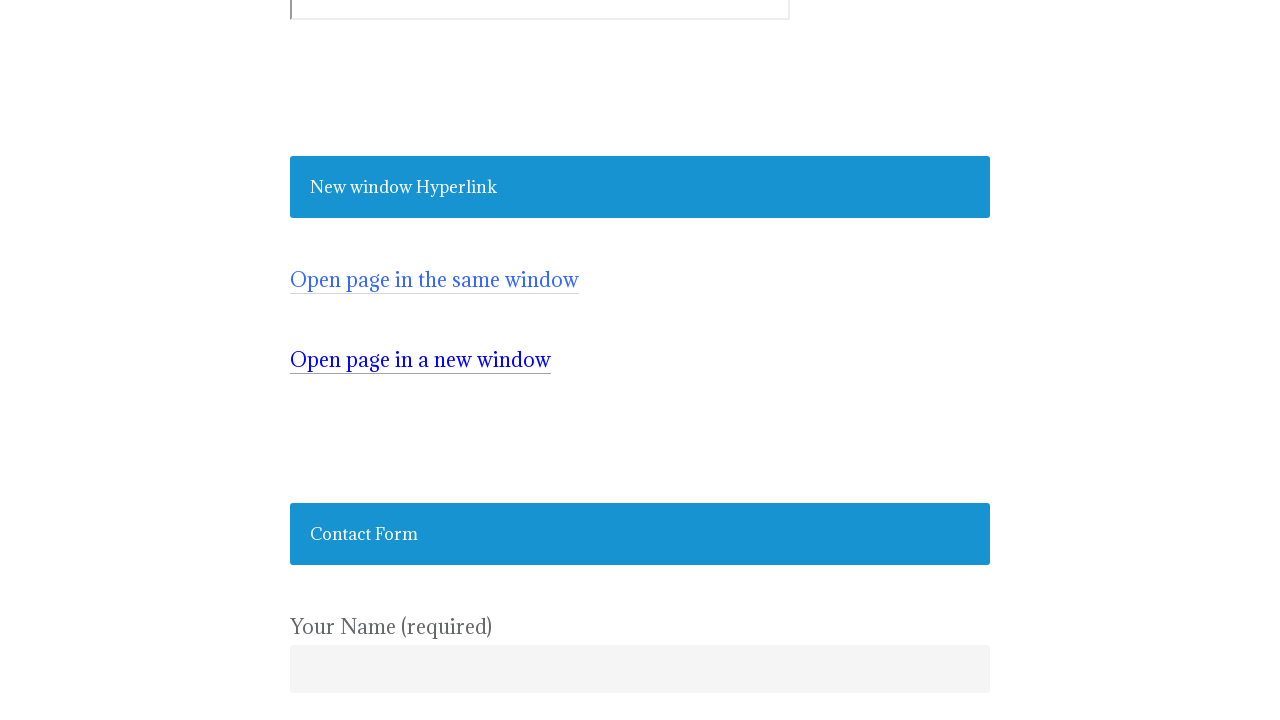

Verified that original page still contains 'Open page in a new window' link
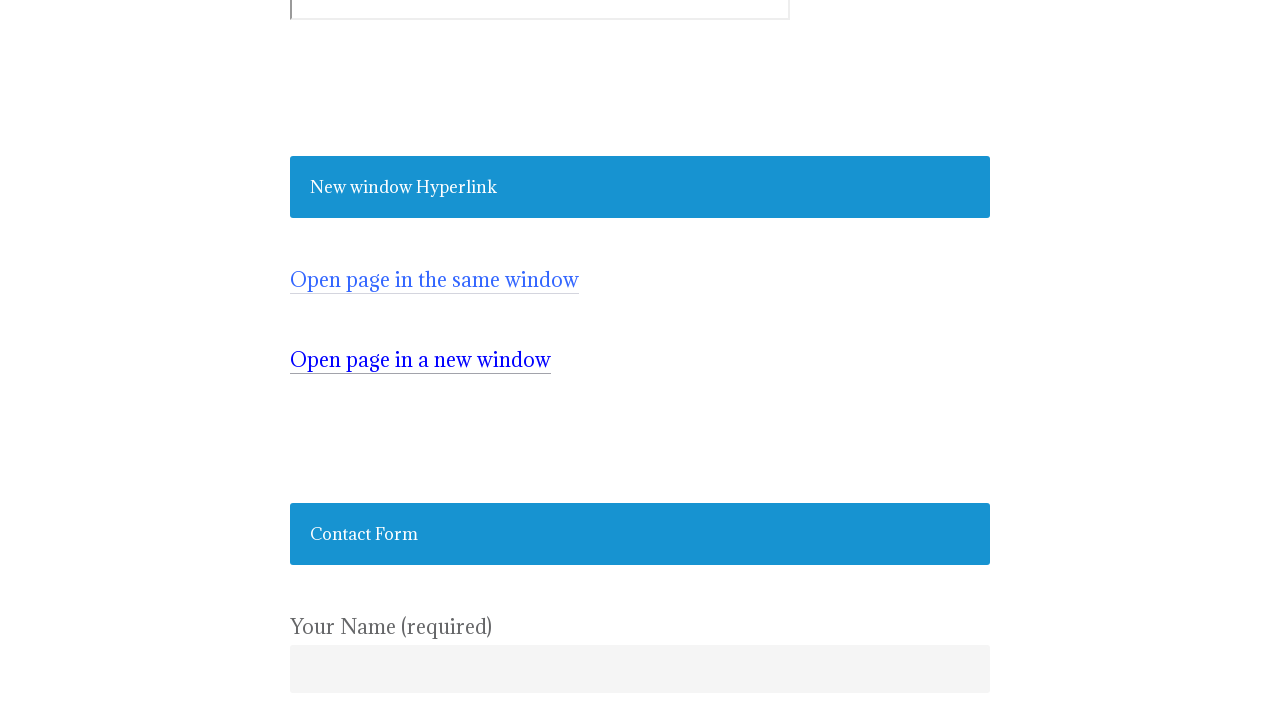

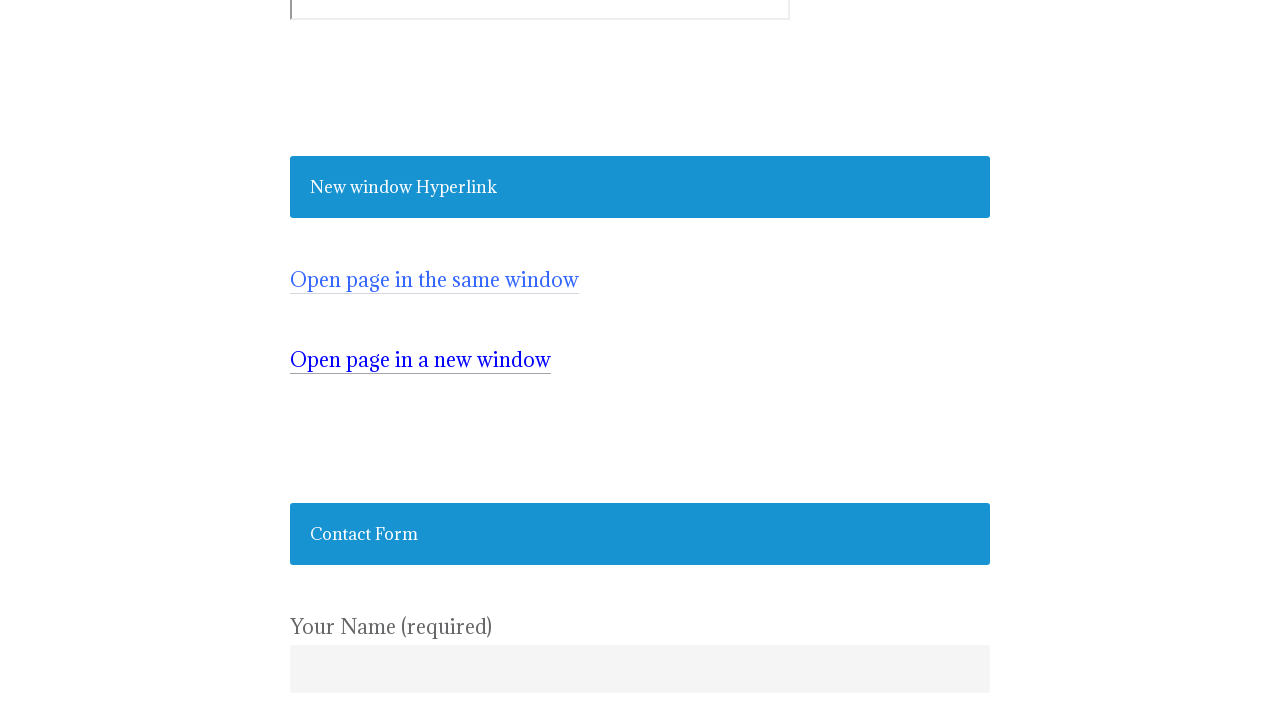